Tests dropdown selection functionality by selecting and deselecting options from a multi-select dropdown

Starting URL: https://www.automationtesting.co.uk/dropdown.html

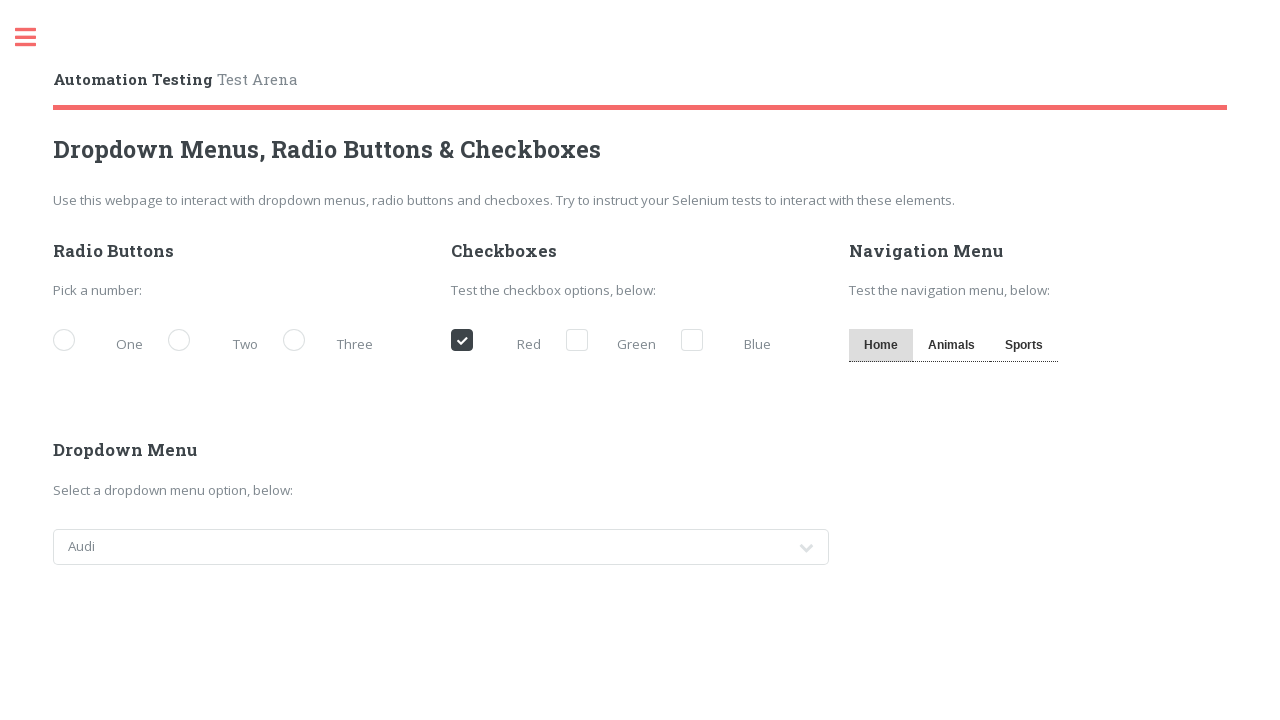

Located dropdown element with ID 'cars'
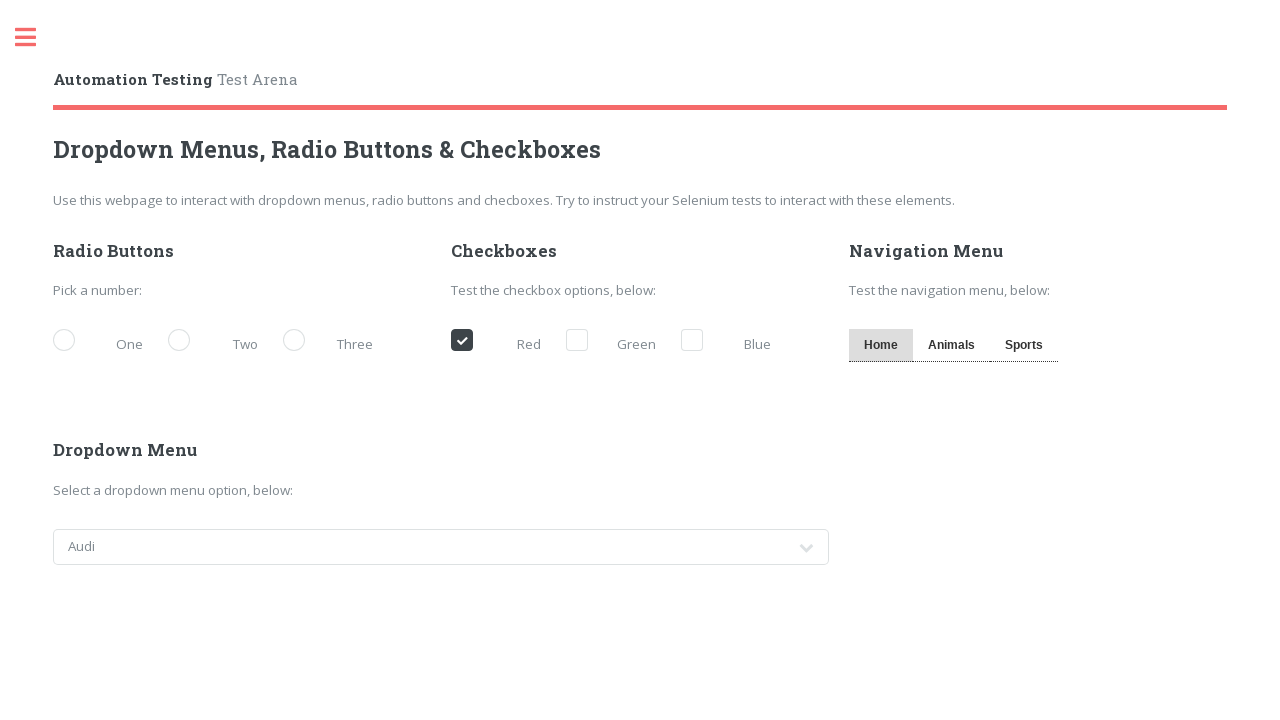

Retrieved first option text: 'Audi'
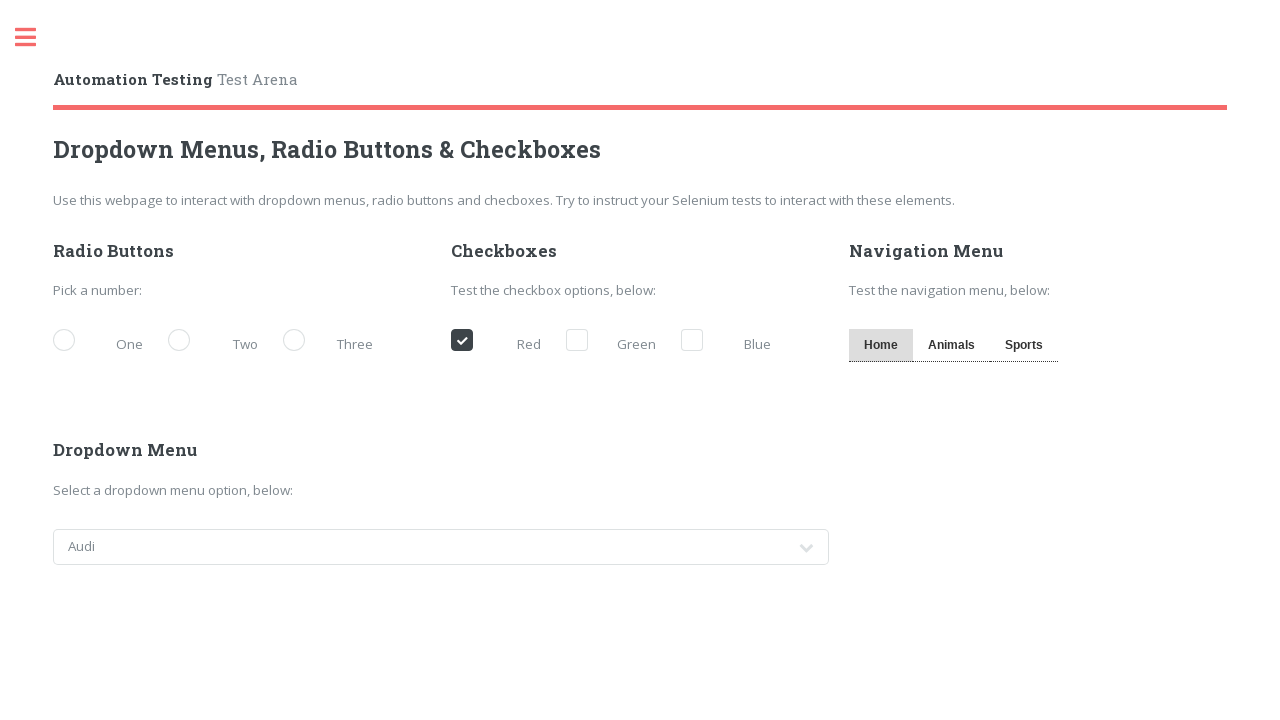

Cleared all selections from dropdown on #cars
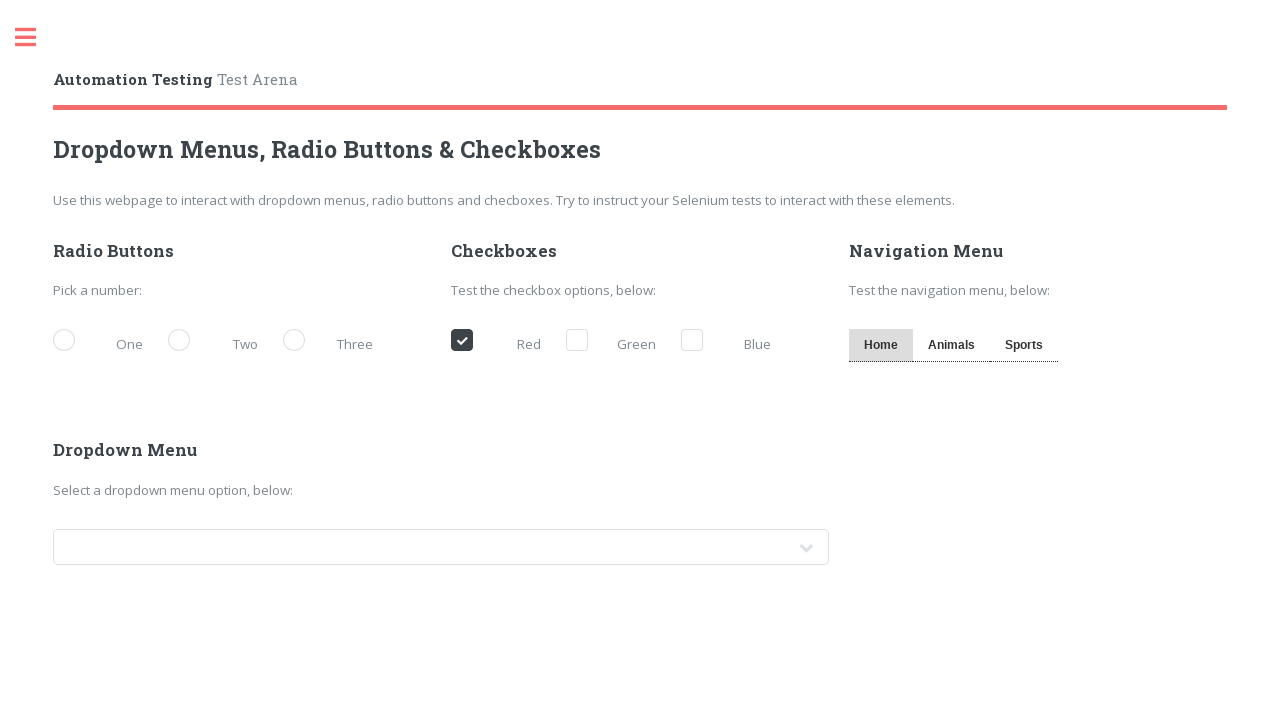

Selected option at index 3 on #cars
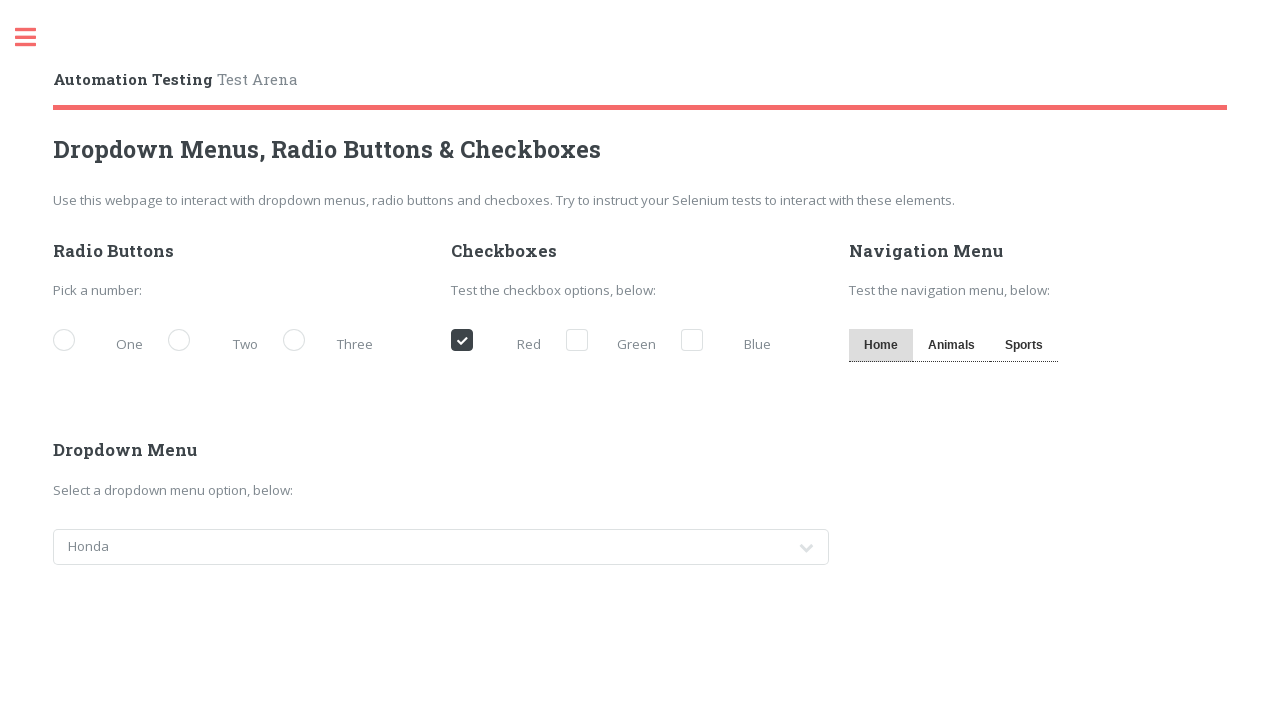

Waited for 1 second
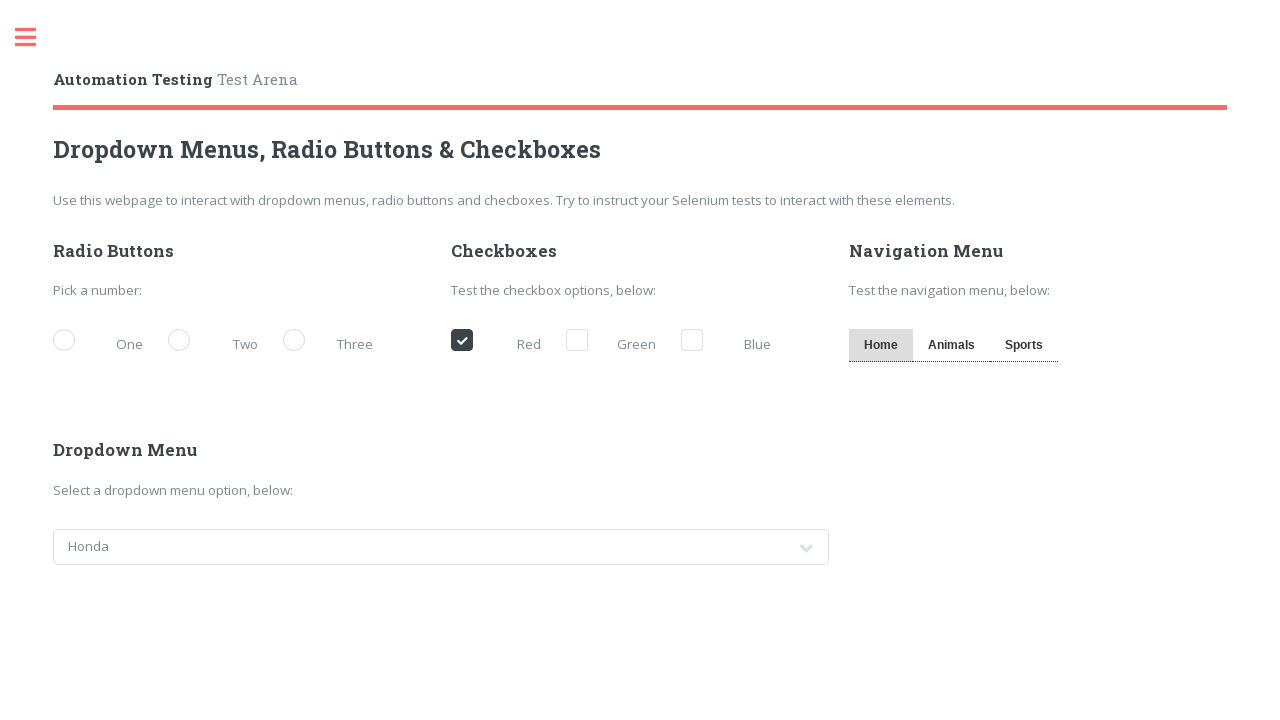

Deselected option at index 3 using JavaScript evaluation
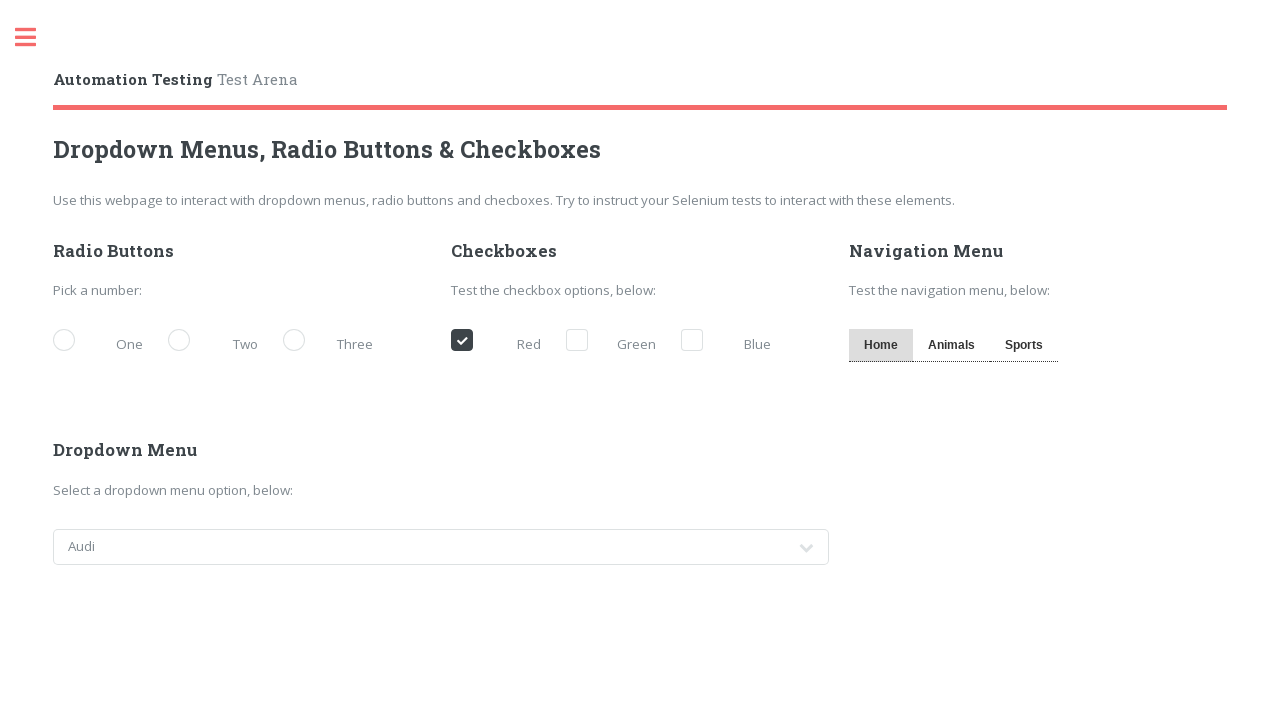

Retrieved count of selected options after deselection: 1
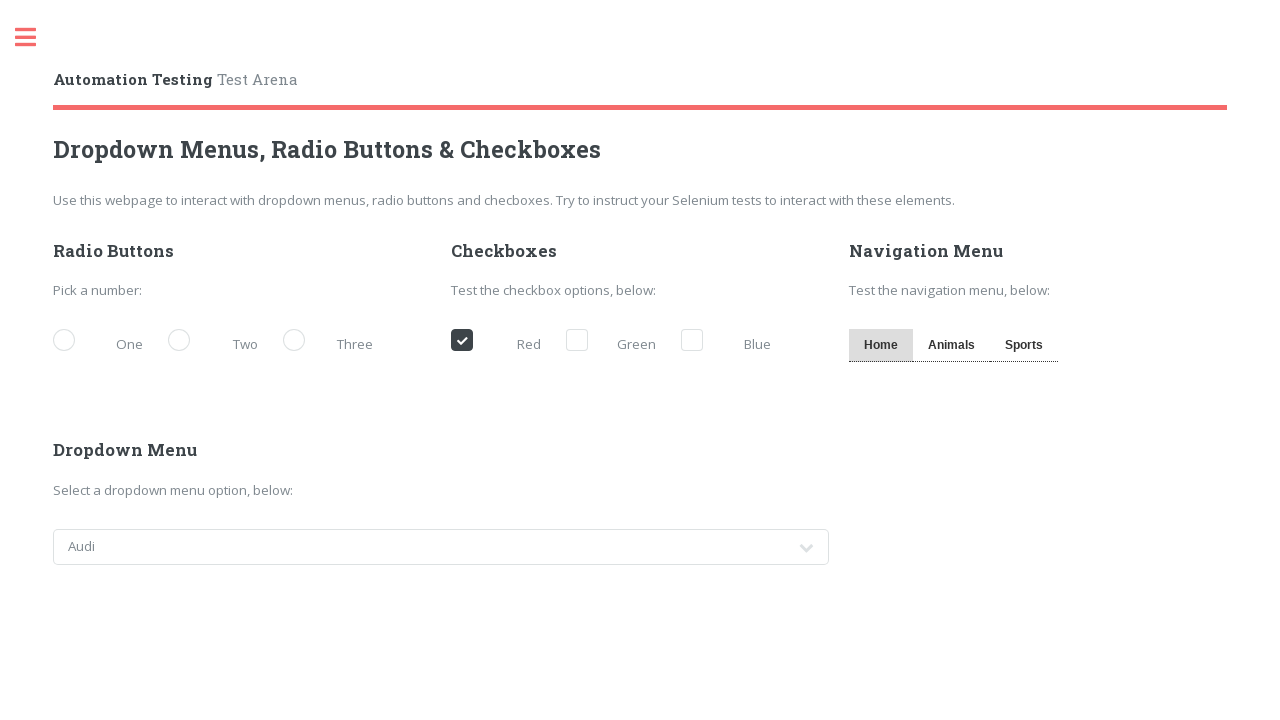

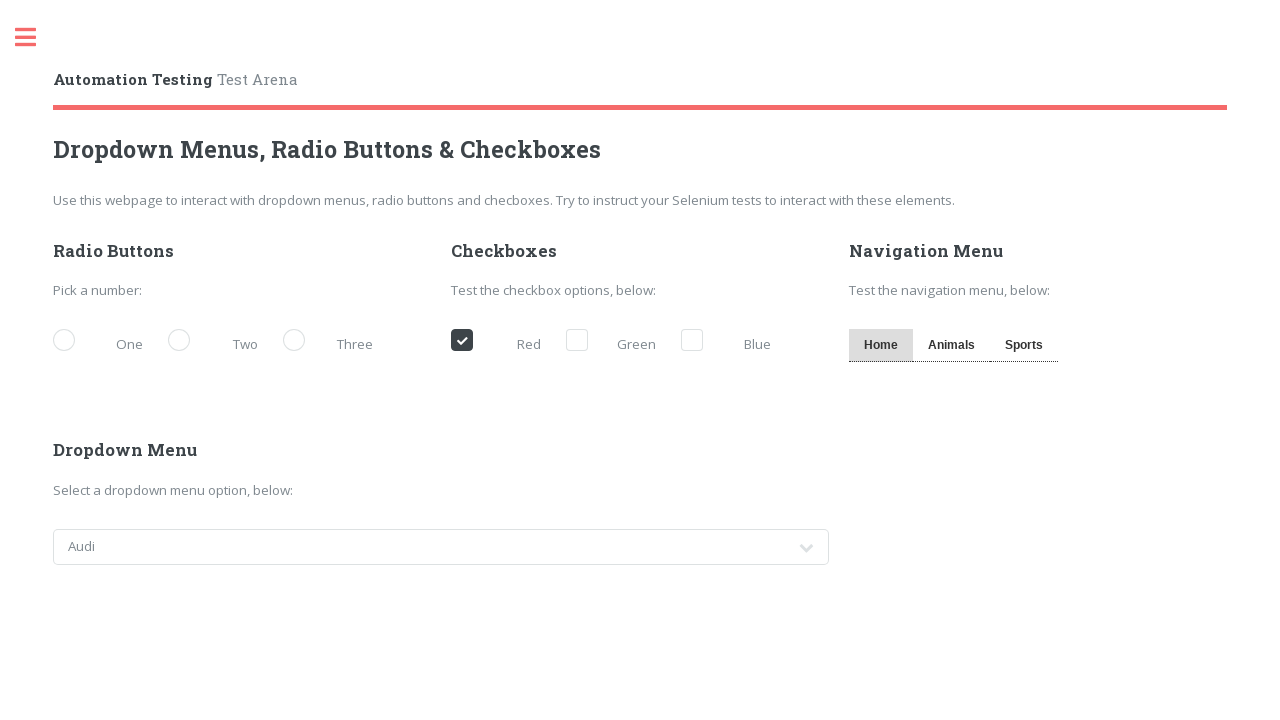